Tests marking todo items as complete by creating two items and checking their checkboxes to verify they get the completed class

Starting URL: https://demo.playwright.dev/todomvc

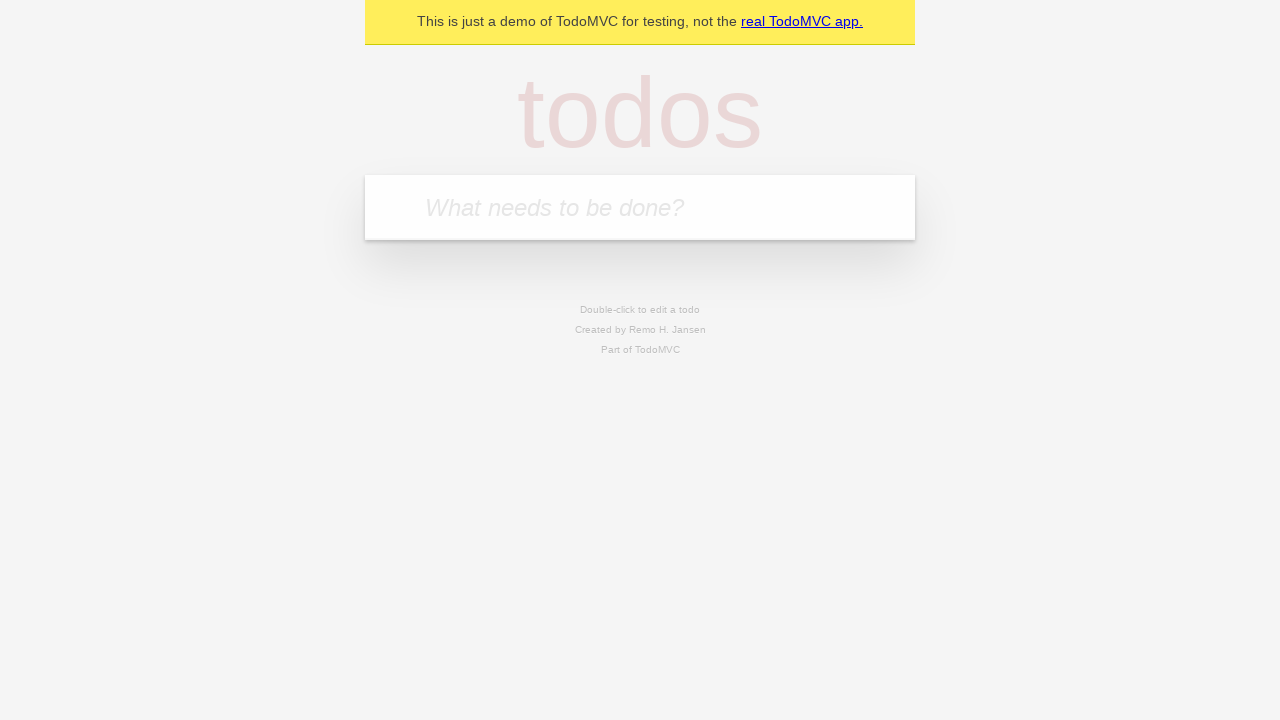

Filled todo input with 'buy some cheese' on internal:attr=[placeholder="What needs to be done?"i]
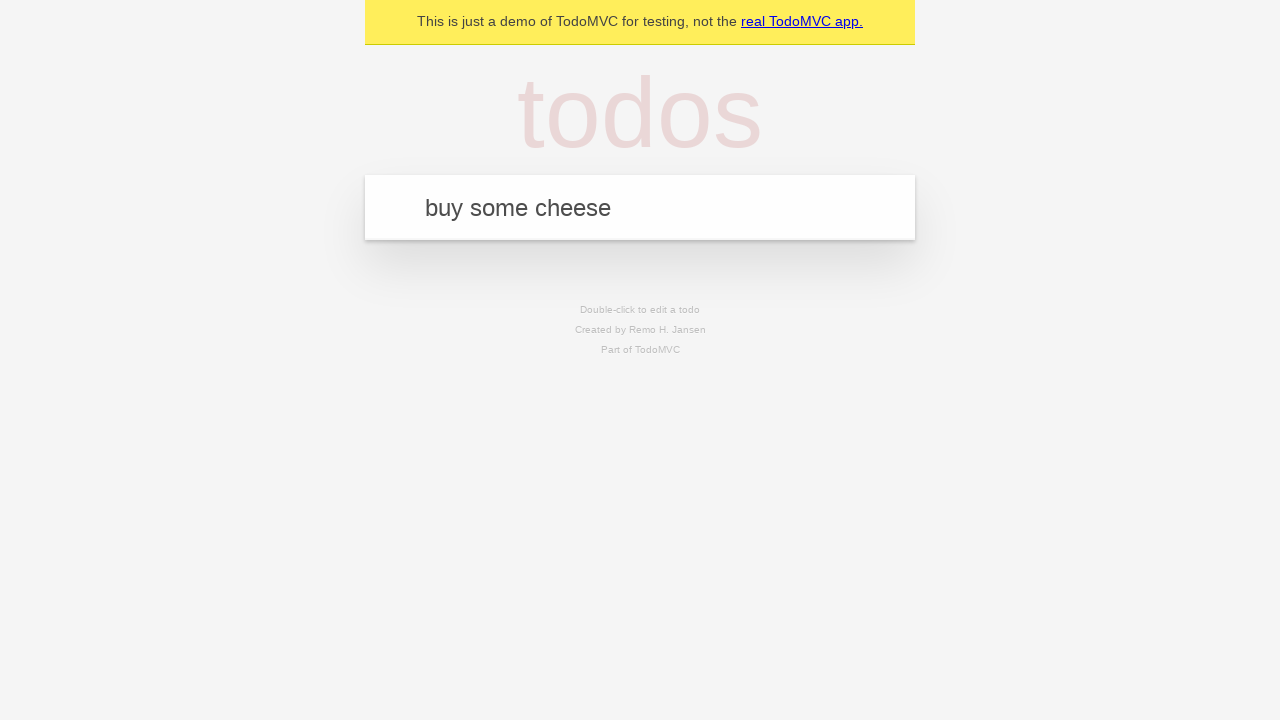

Pressed Enter to create first todo item on internal:attr=[placeholder="What needs to be done?"i]
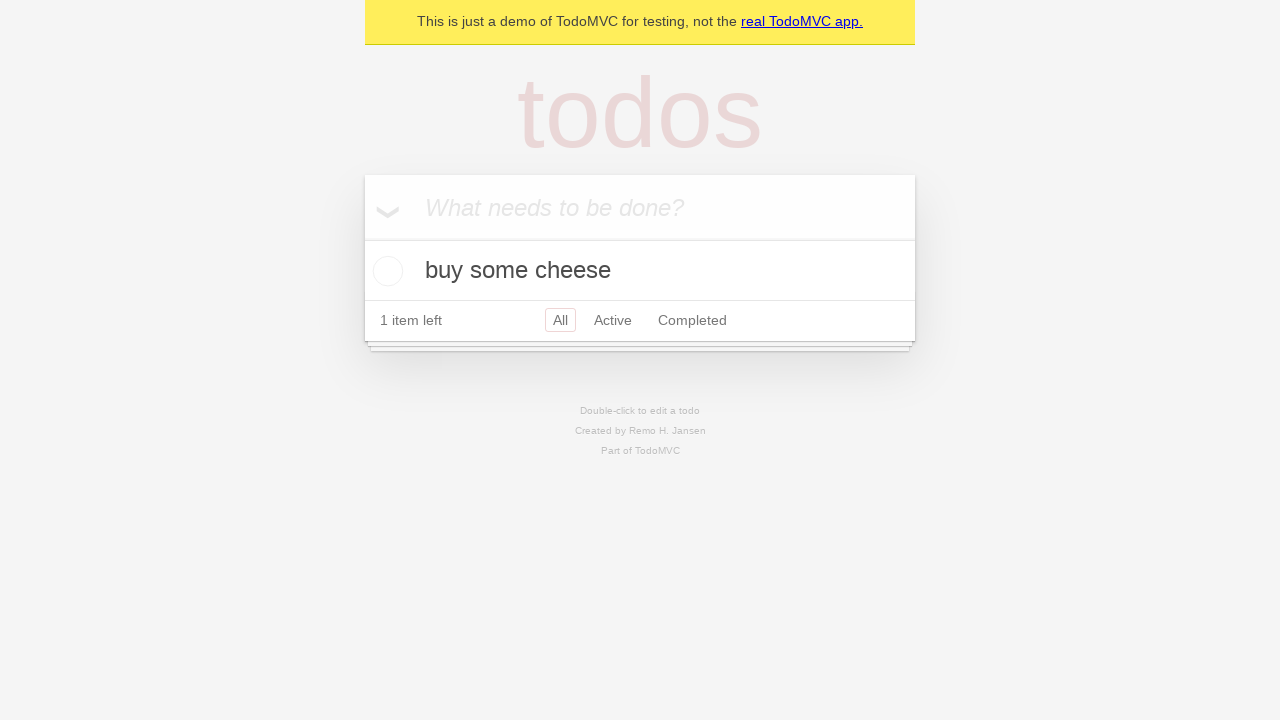

Filled todo input with 'feed the cat' on internal:attr=[placeholder="What needs to be done?"i]
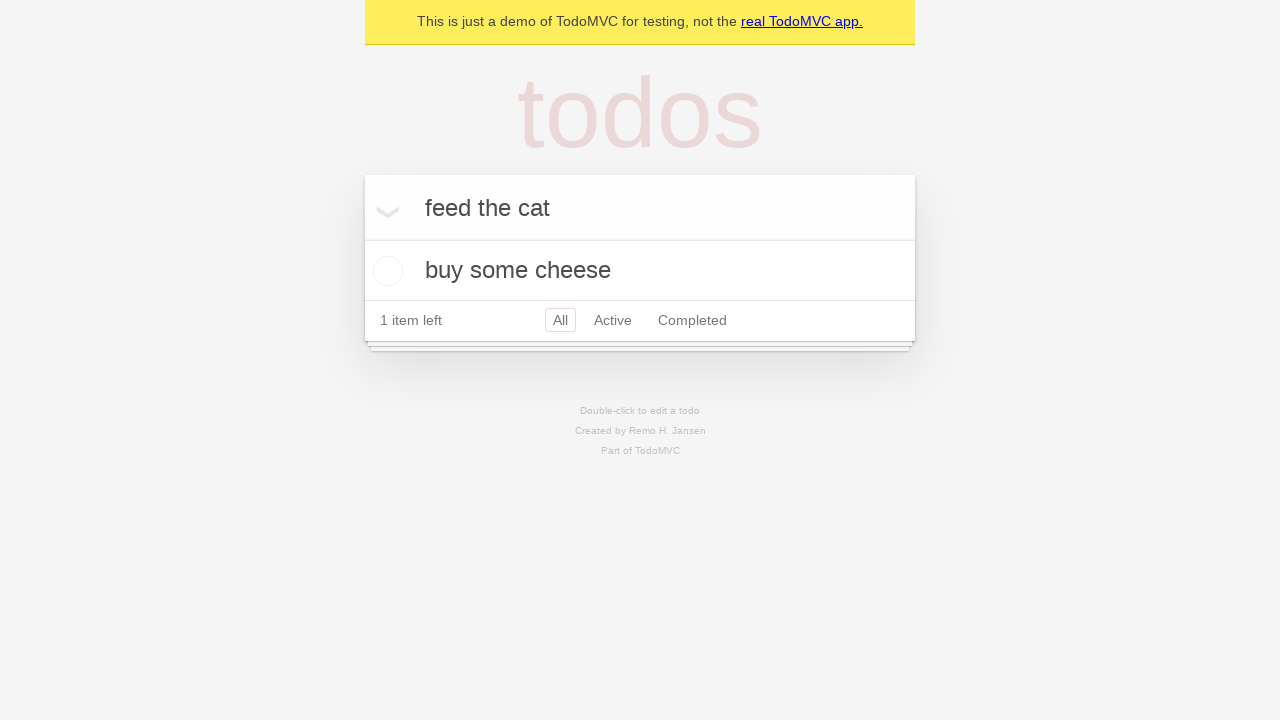

Pressed Enter to create second todo item on internal:attr=[placeholder="What needs to be done?"i]
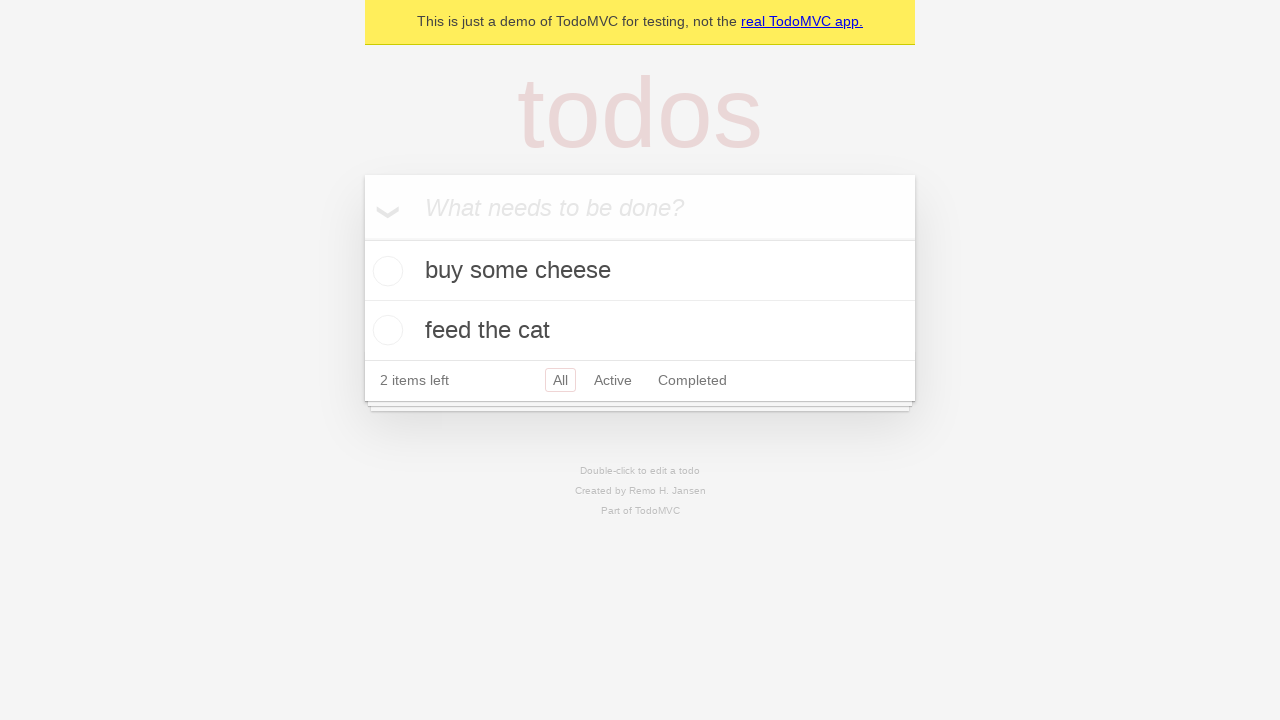

Checked checkbox for first todo item 'buy some cheese' at (385, 271) on internal:testid=[data-testid="todo-item"s] >> nth=0 >> internal:role=checkbox
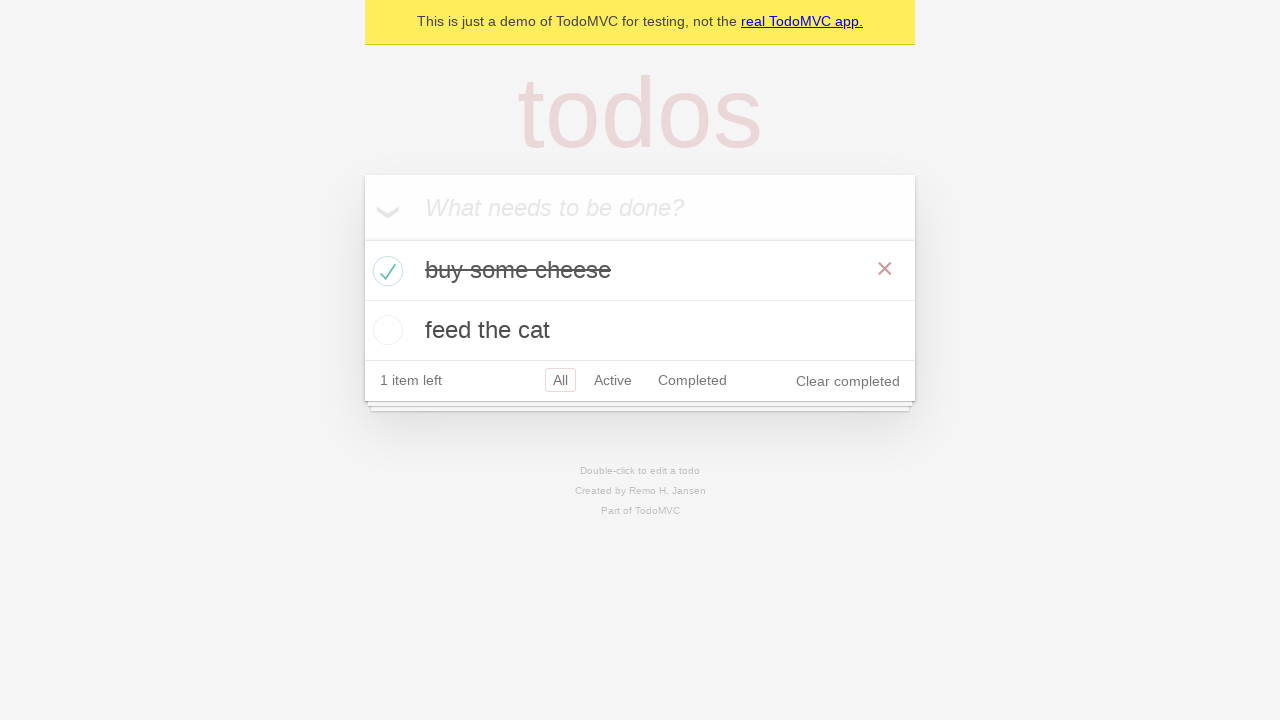

Checked checkbox for second todo item 'feed the cat' at (385, 330) on internal:testid=[data-testid="todo-item"s] >> nth=1 >> internal:role=checkbox
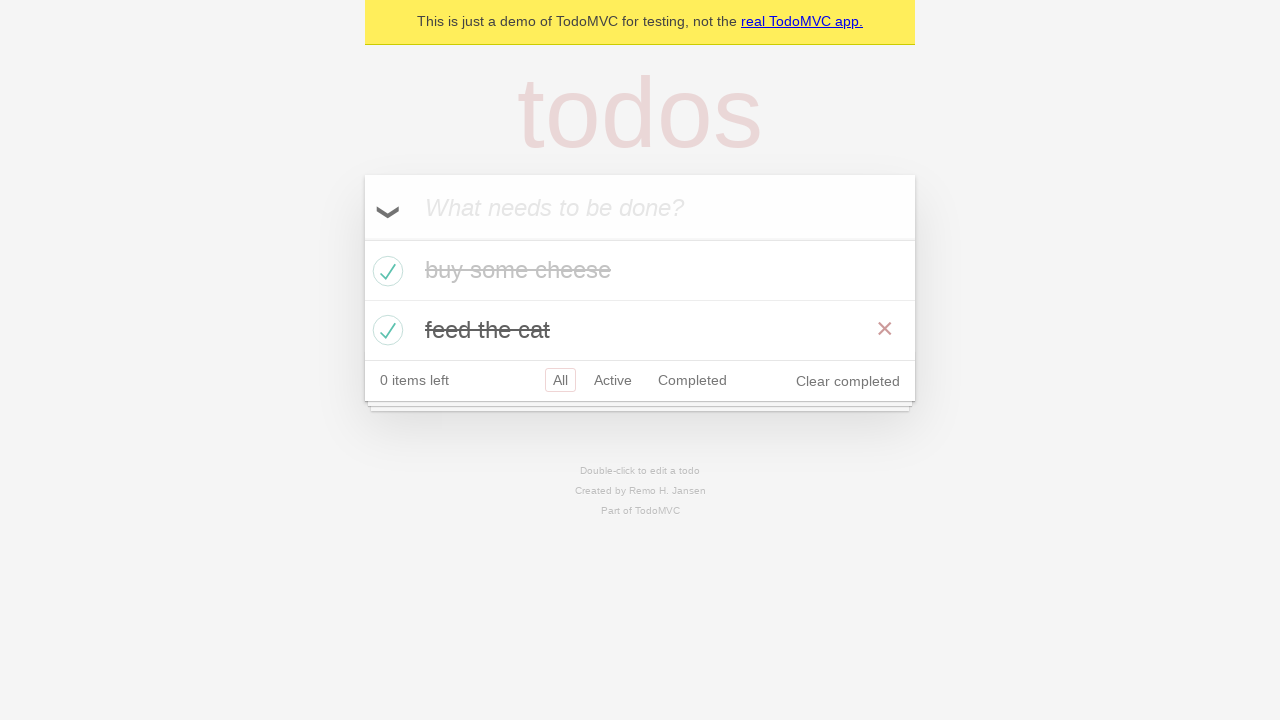

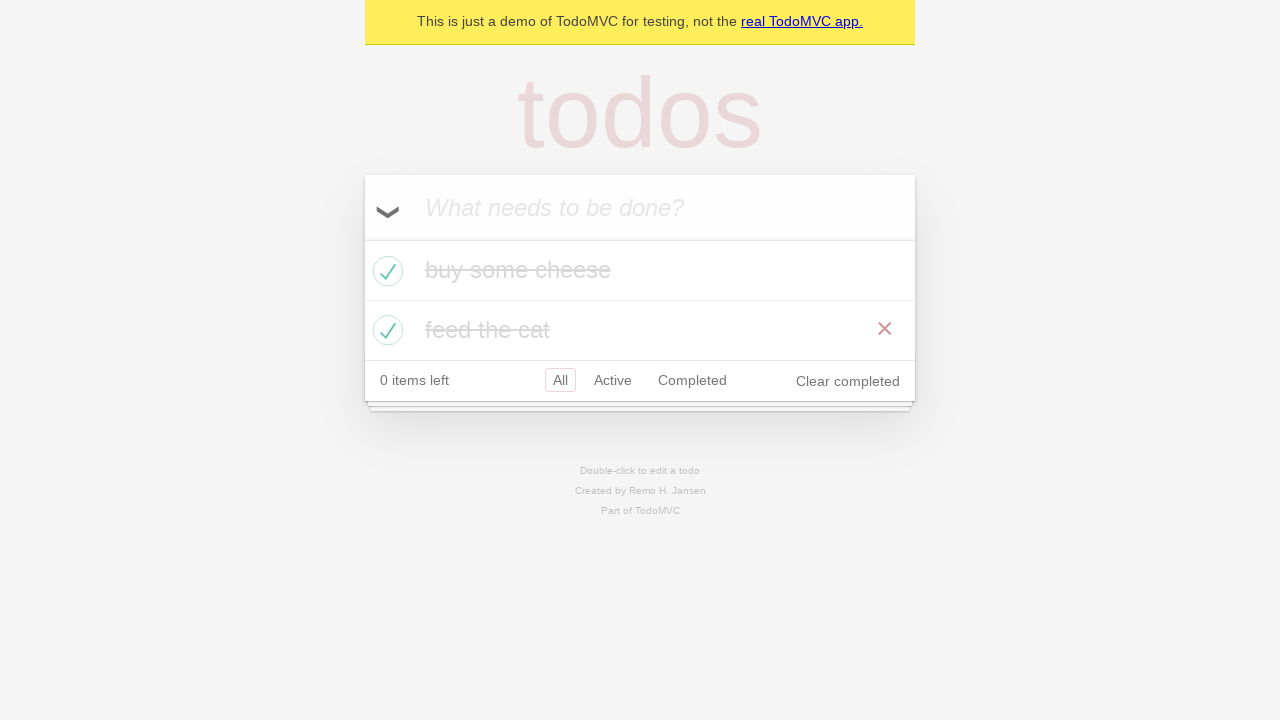